Tests opening a new browser tab, switching to it, and navigating to a different URL, then verifies there are 2 window handles open.

Starting URL: https://the-internet.herokuapp.com/windows

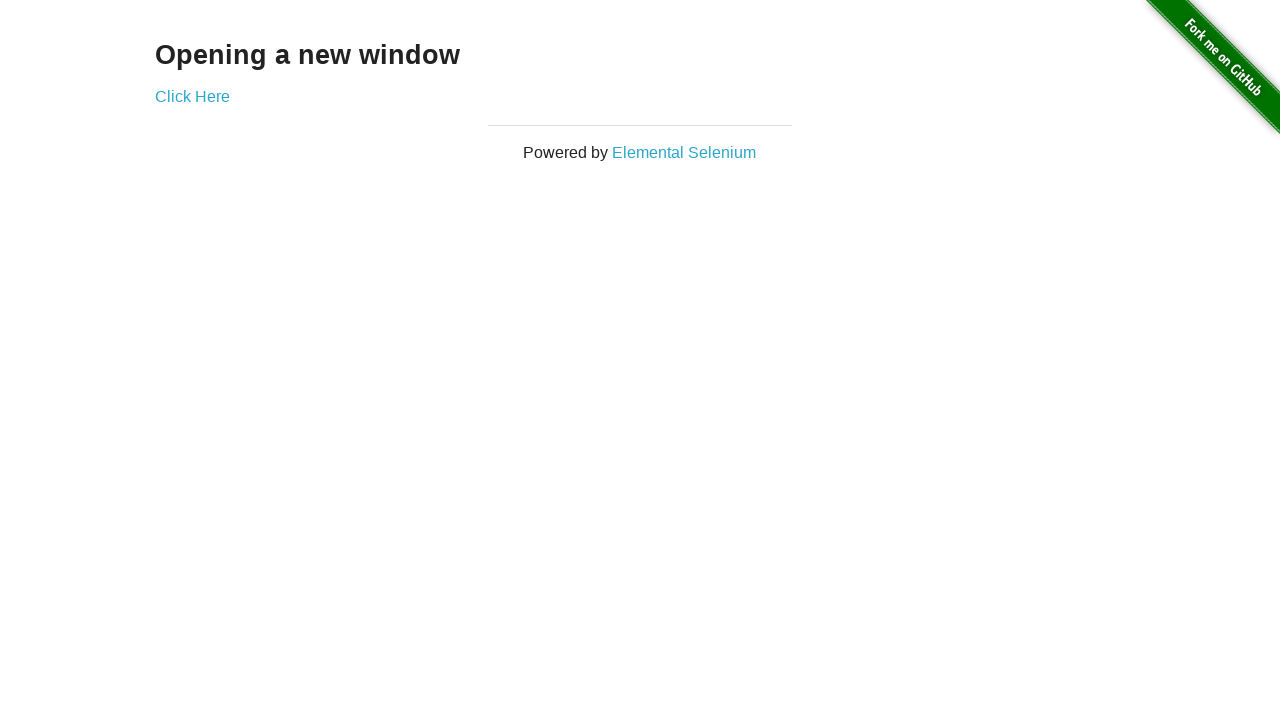

Opened a new browser tab
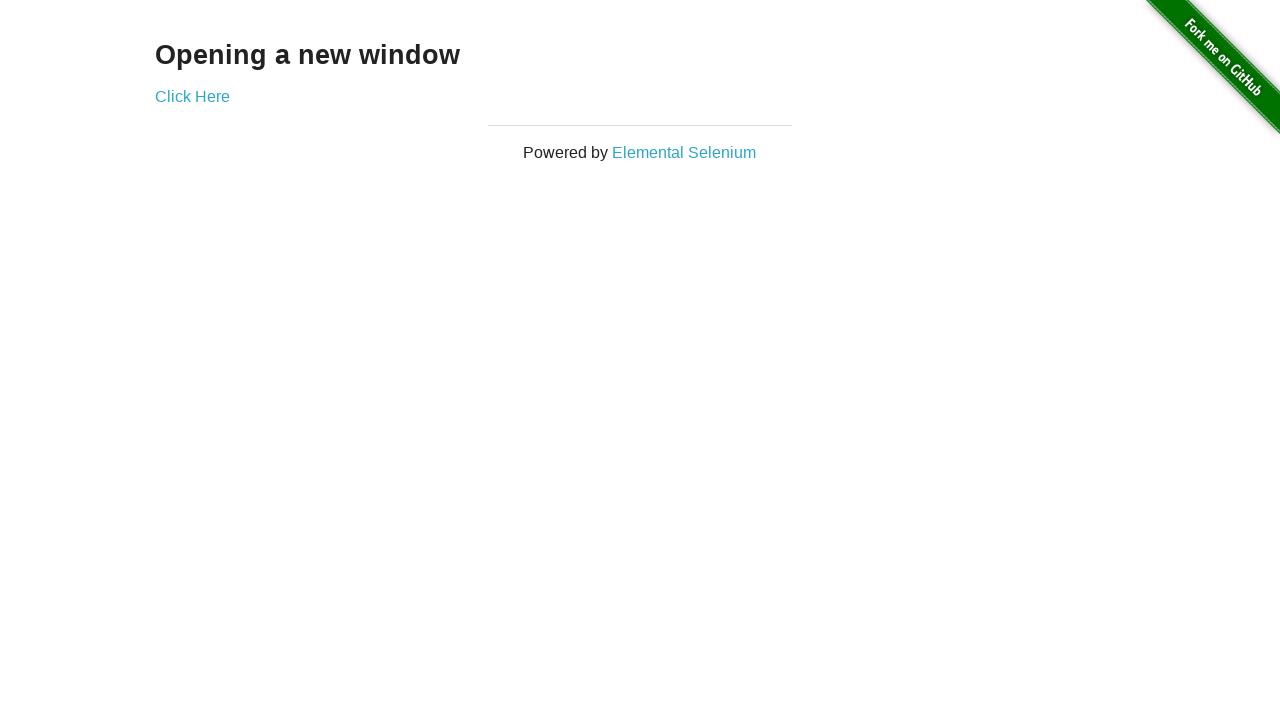

Navigated new tab to https://the-internet.herokuapp.com/typos
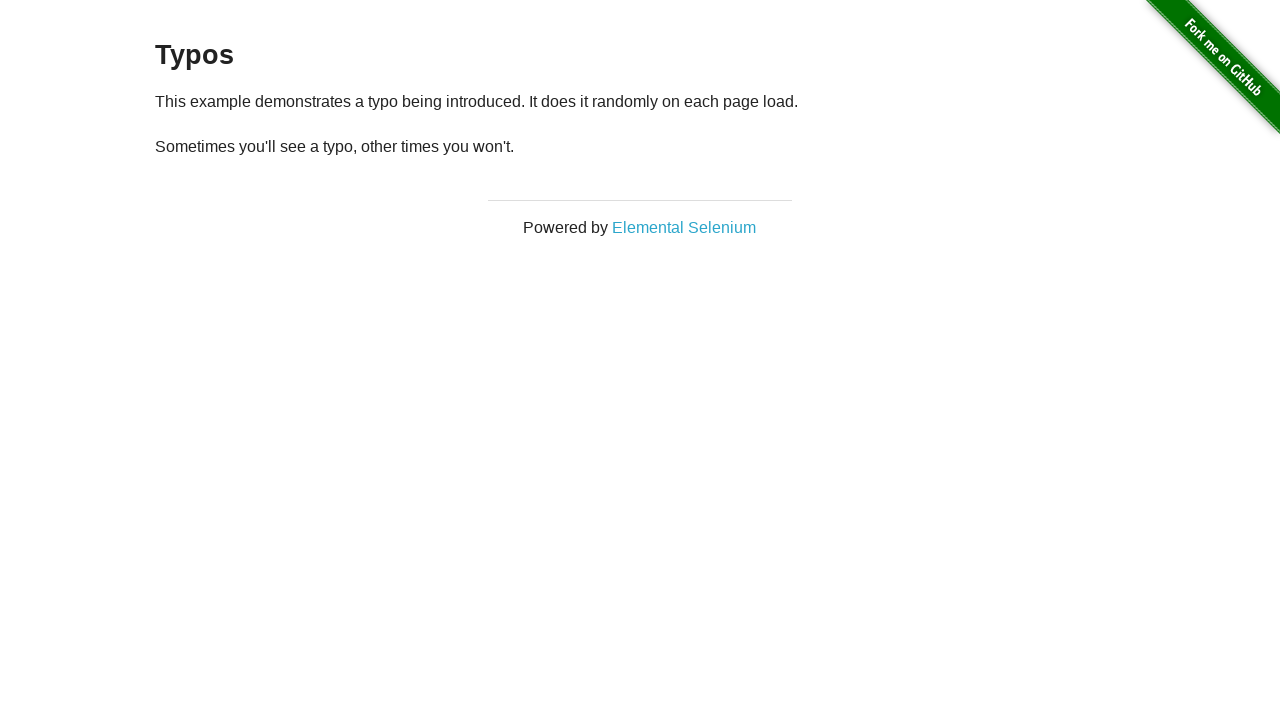

Verified 2 browser tabs are open
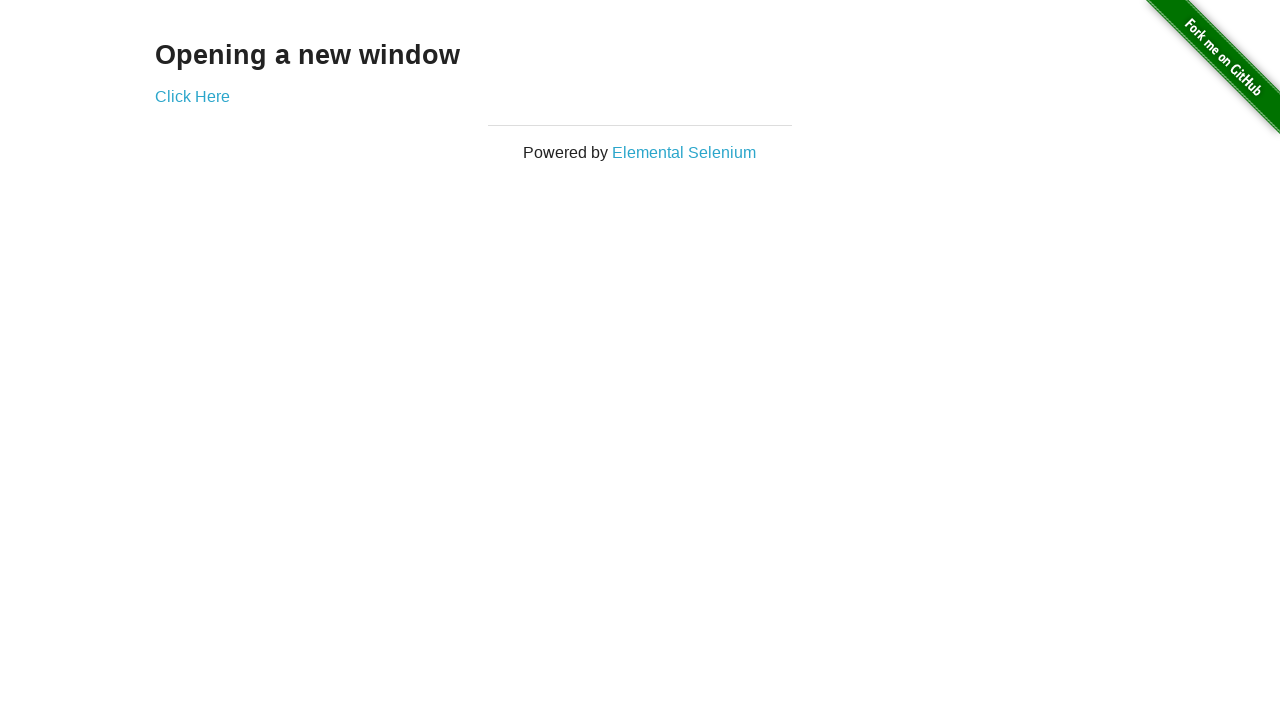

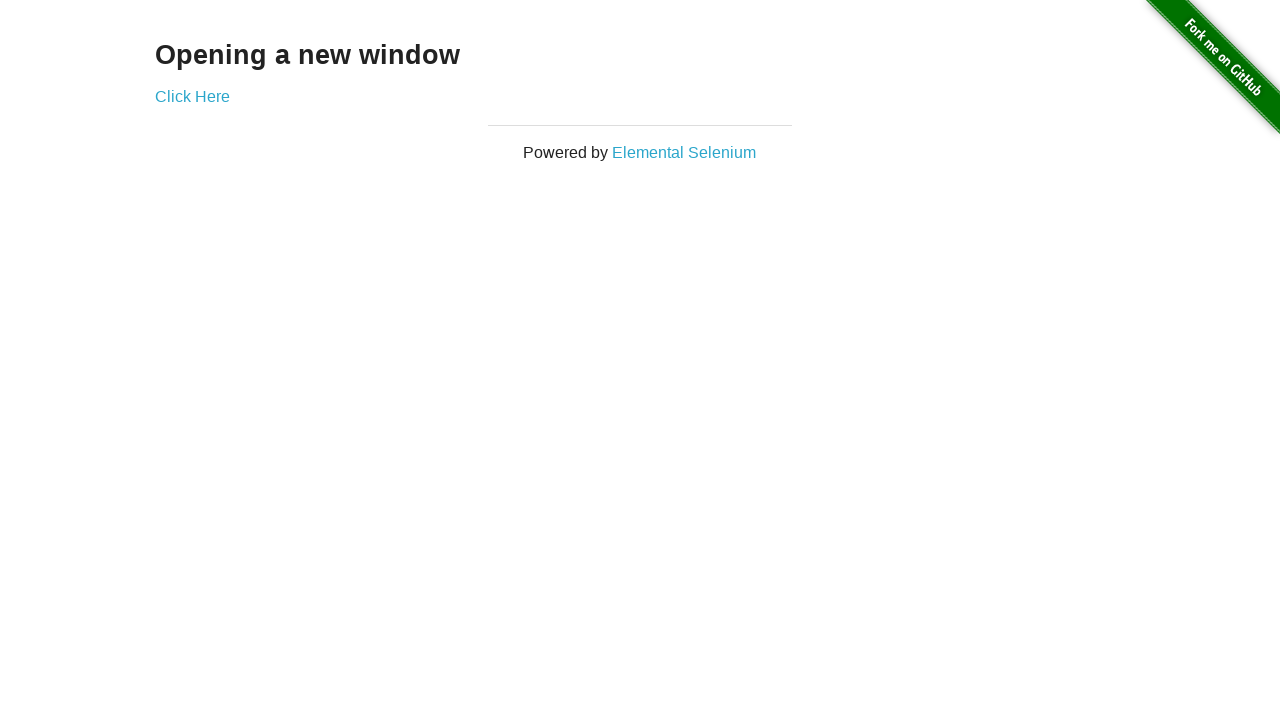